Tests fluent wait functionality by clicking a button to start a timer and waiting for the text to change to "WebDriver"

Starting URL: http://seleniumpractise.blogspot.in/2016/08/how-to-use-explicit-wait-in-selenium.html

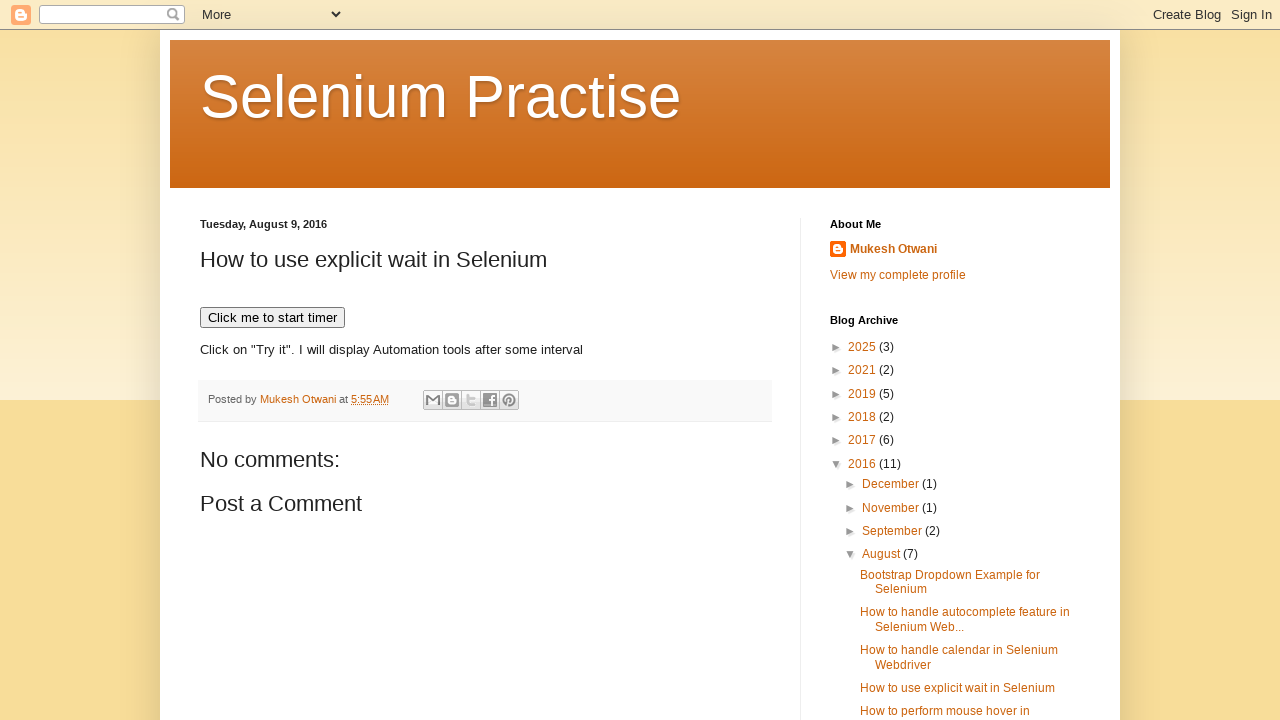

Navigated to fluent wait test page
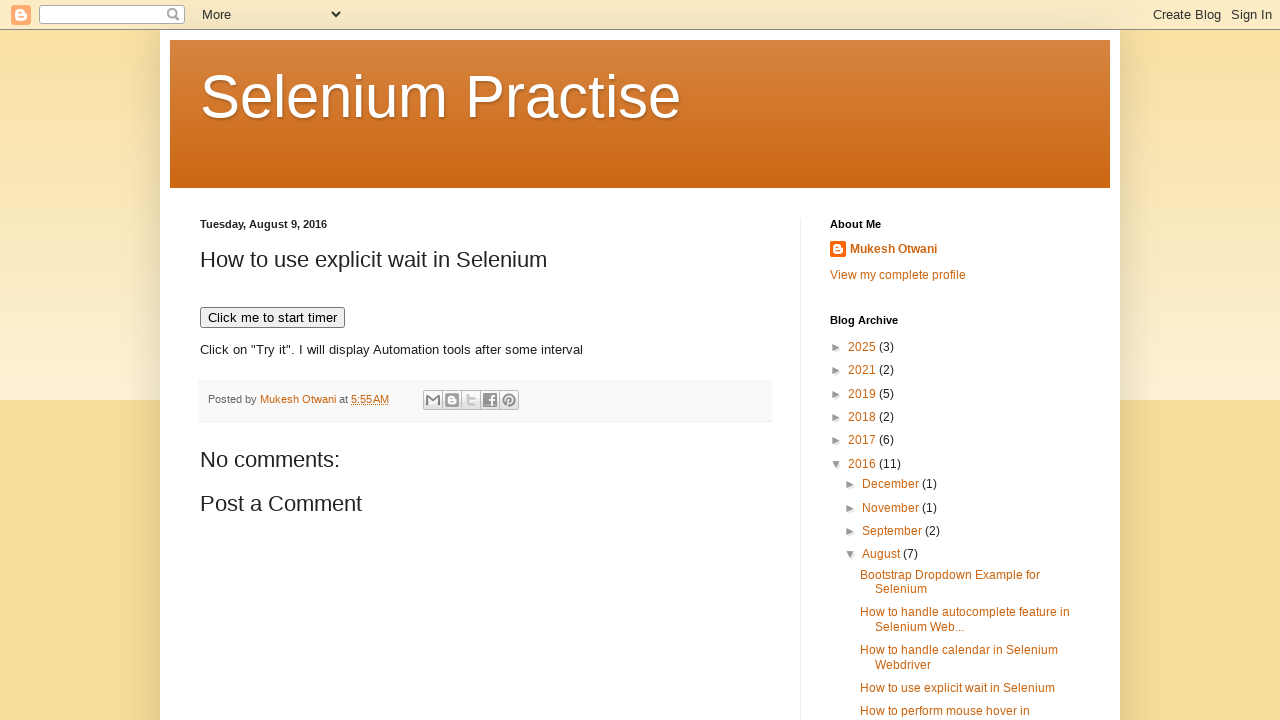

Clicked button to start timer at (272, 318) on xpath=//button[contains(text(),'Click me to start timer')]
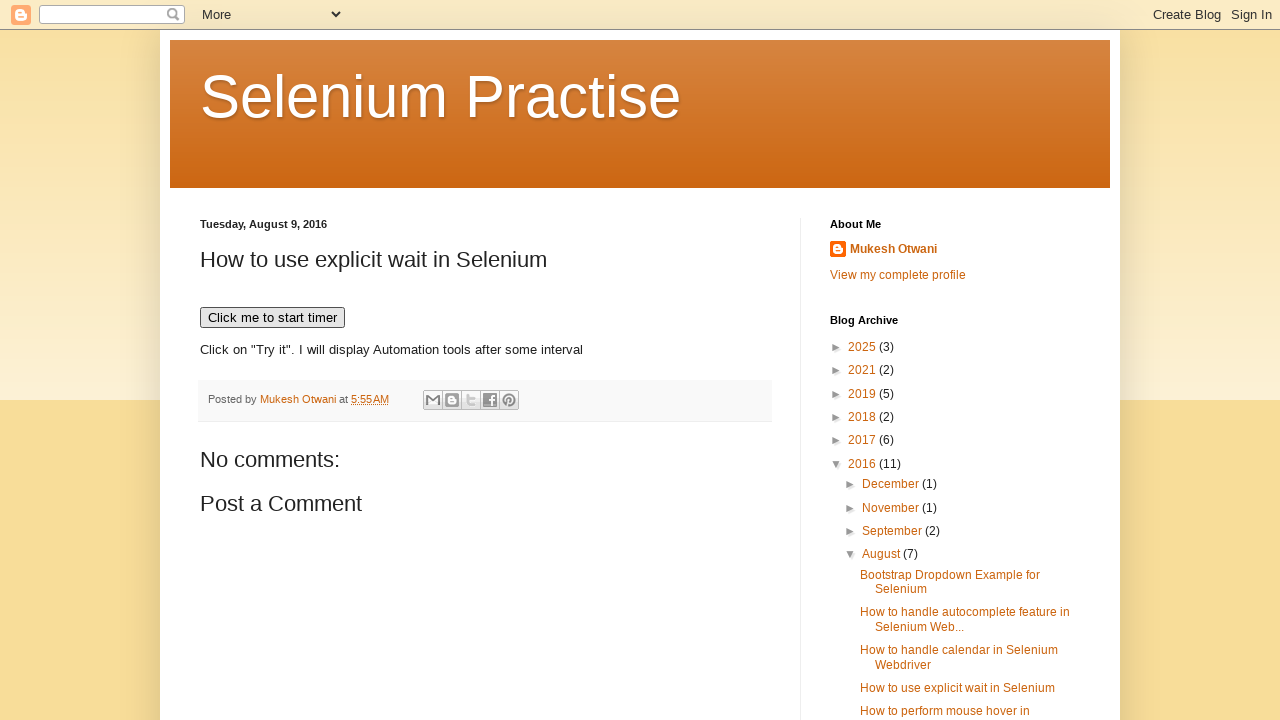

Fluent wait completed - element text changed to 'WebDriver'
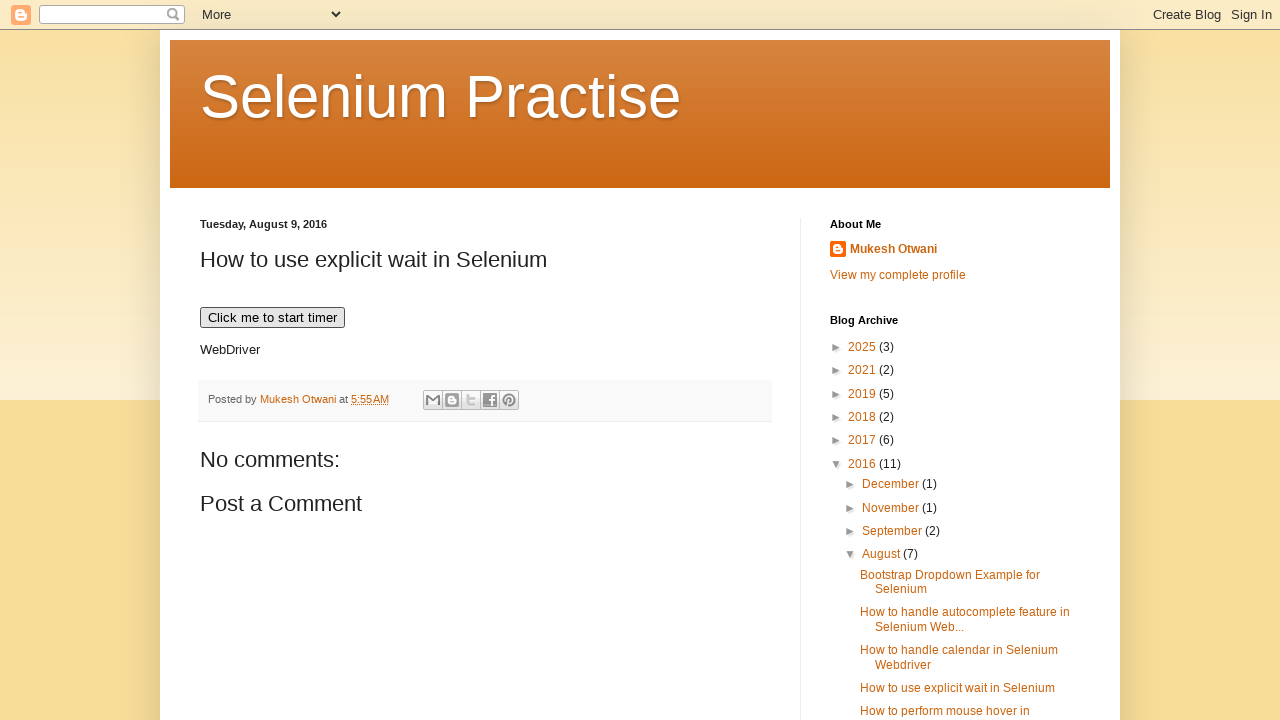

Verified demo element is visible
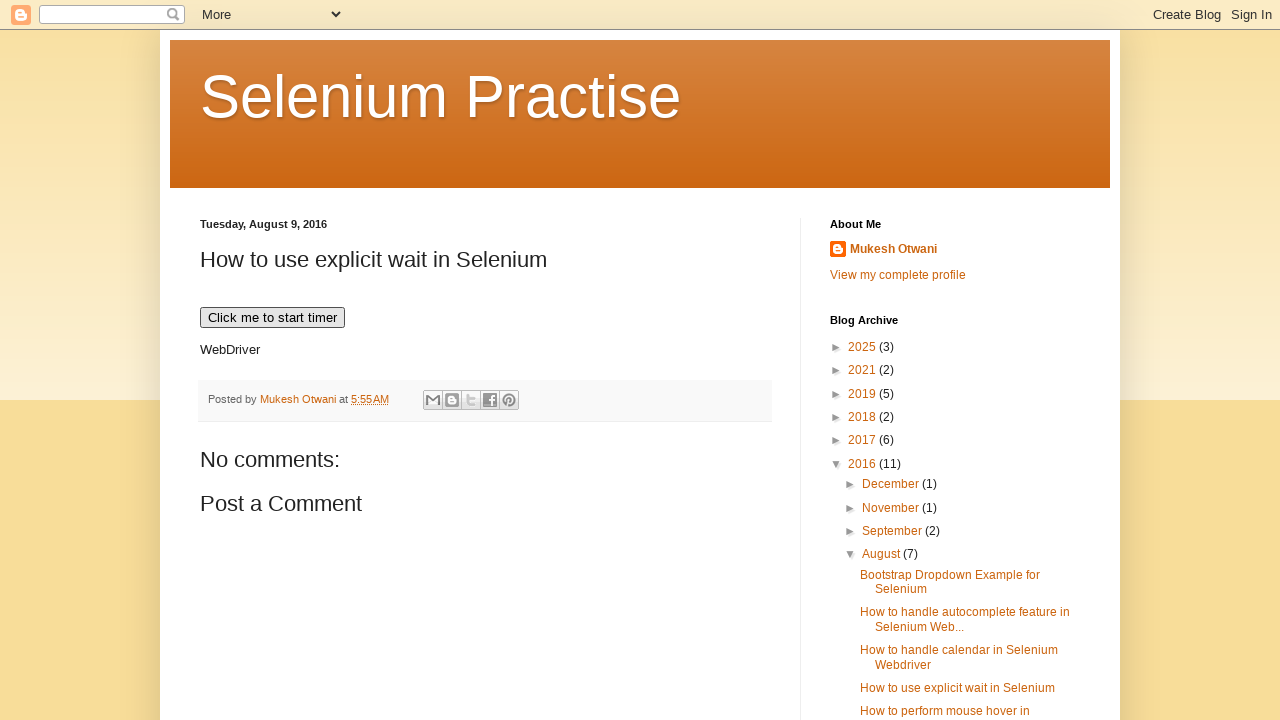

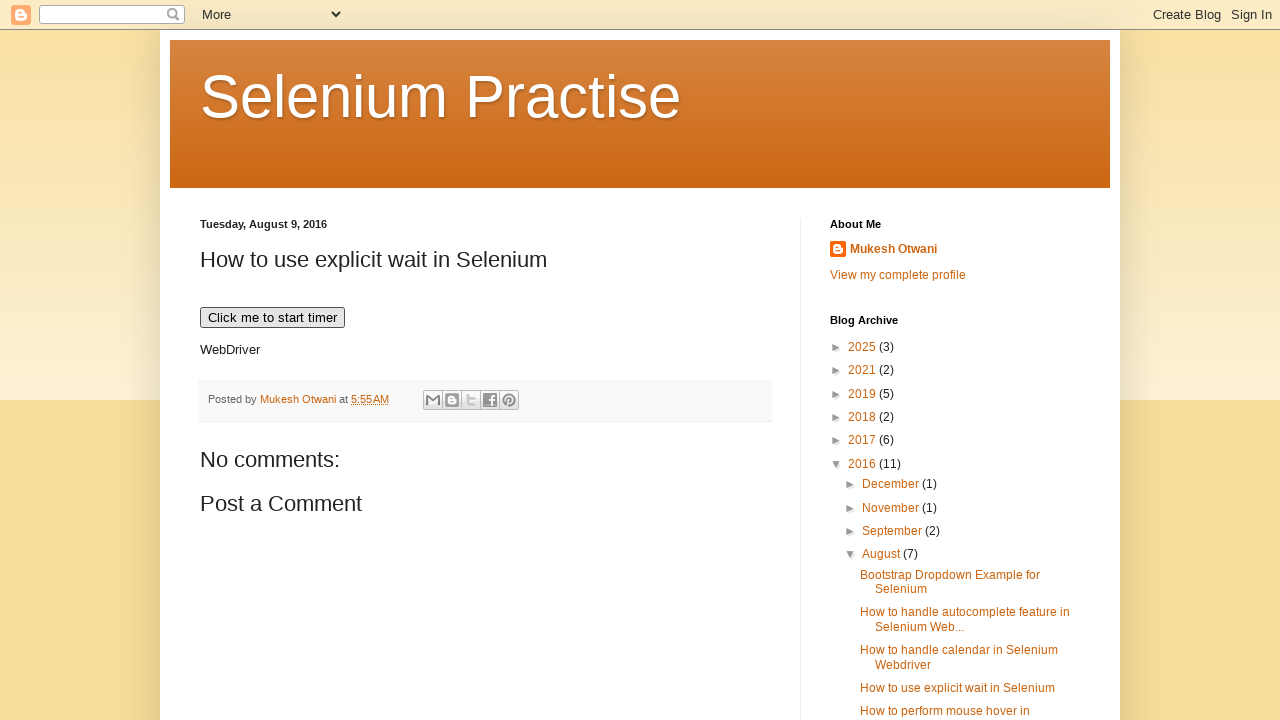